Tests scrolling a large table element into view and verifying it is displayed

Starting URL: http://the-internet.herokuapp.com/large

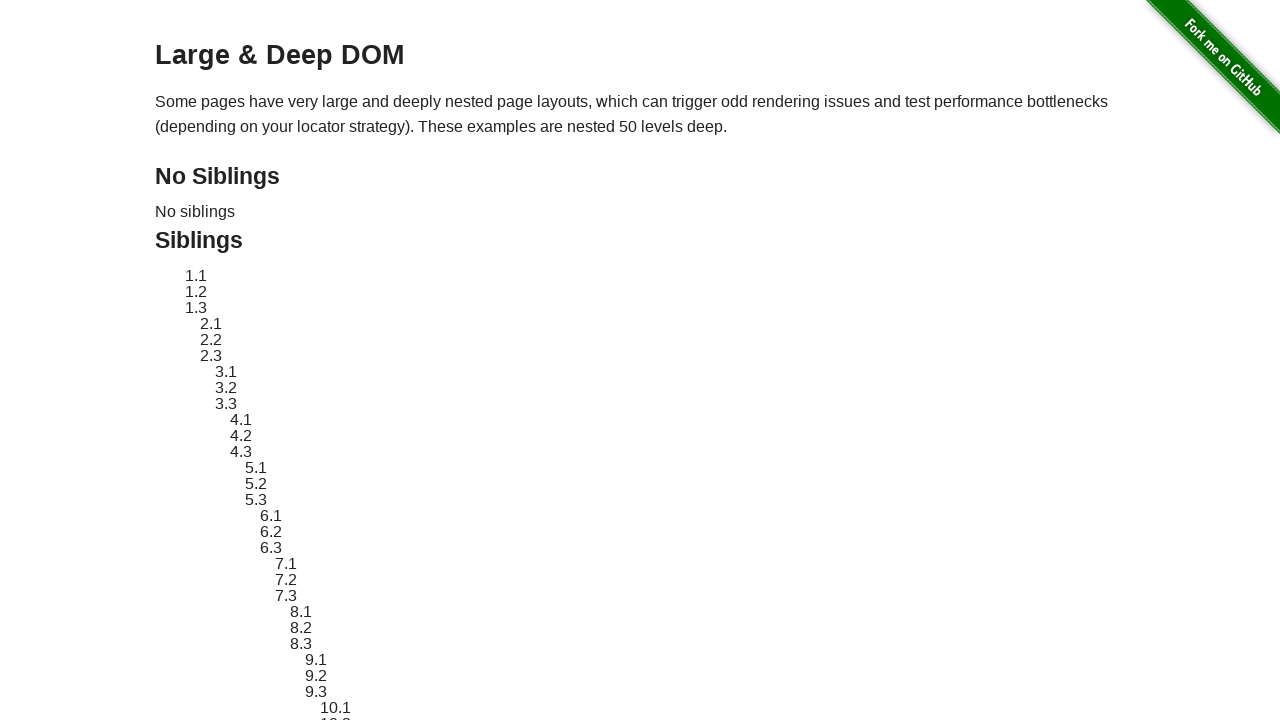

Located the large table element with selector #large-table
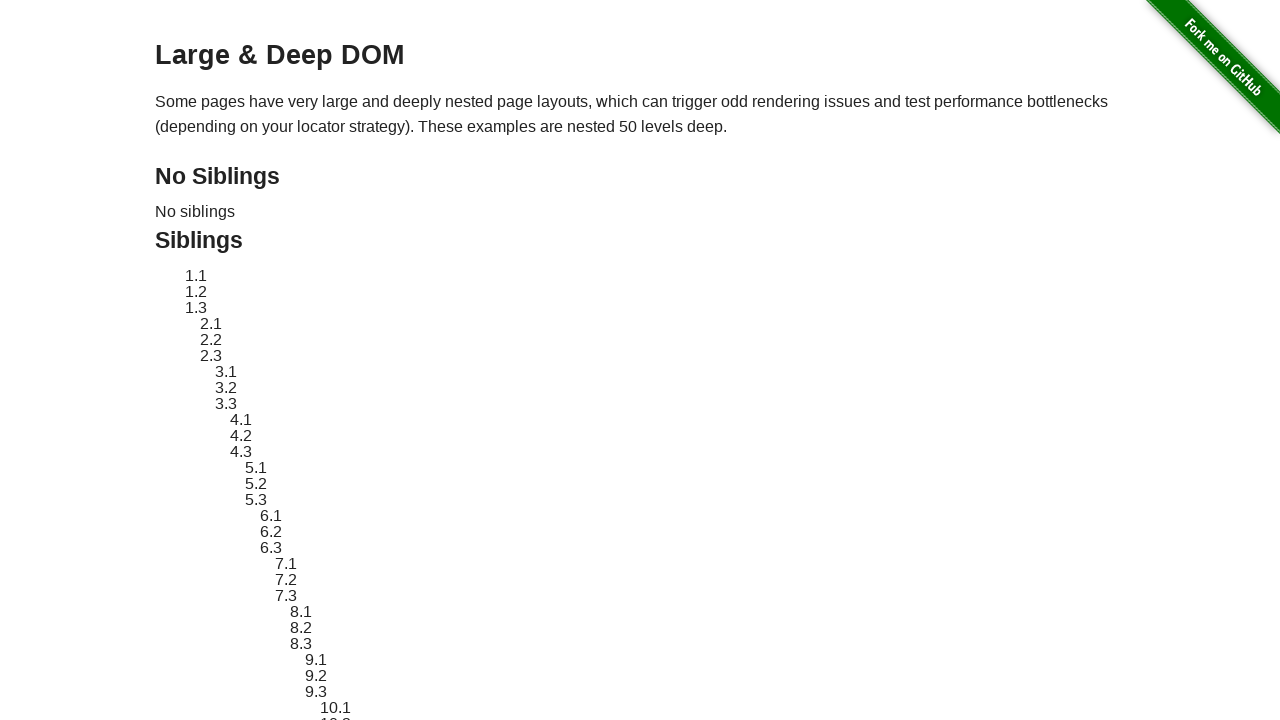

Scrolled the large table element into view
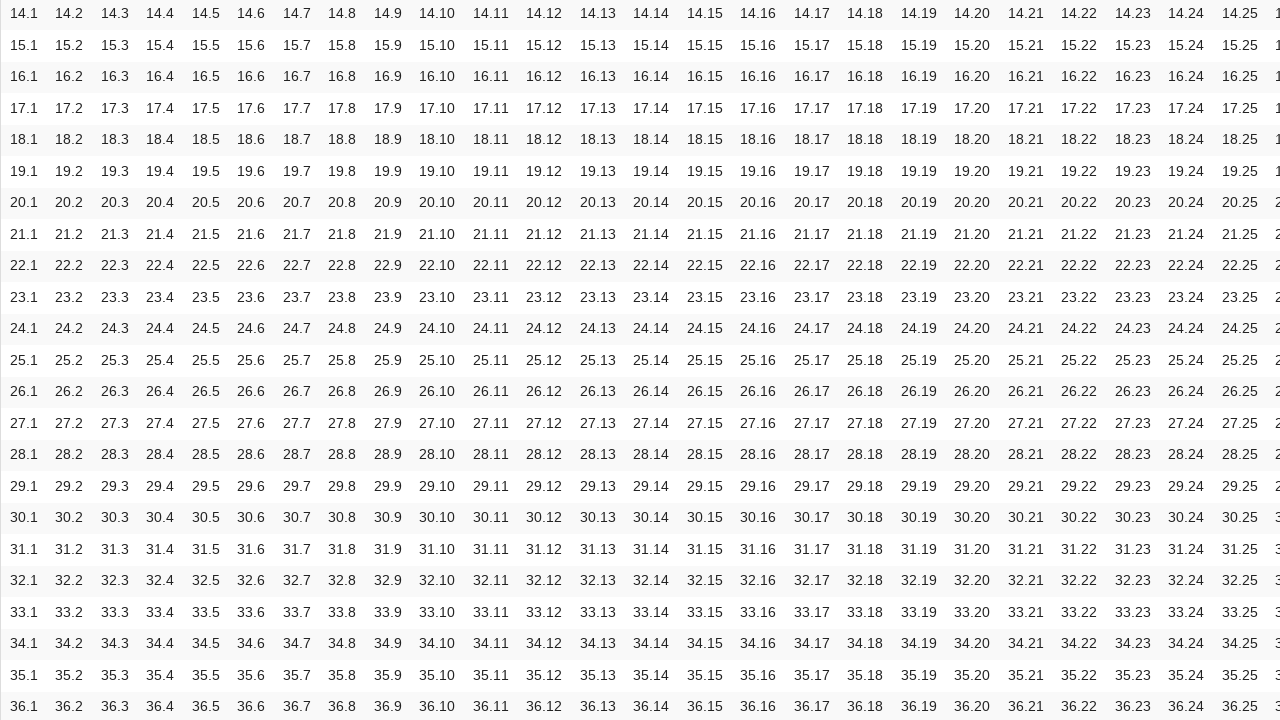

Verified that the large table element is visible
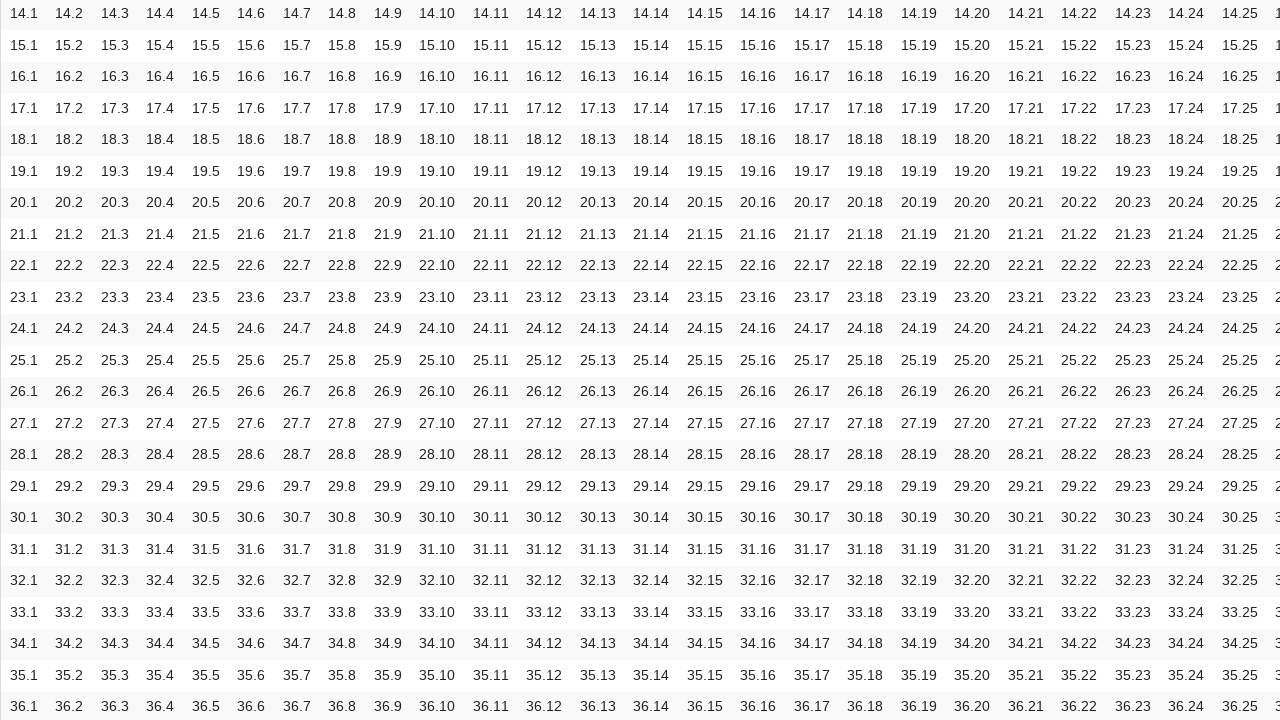

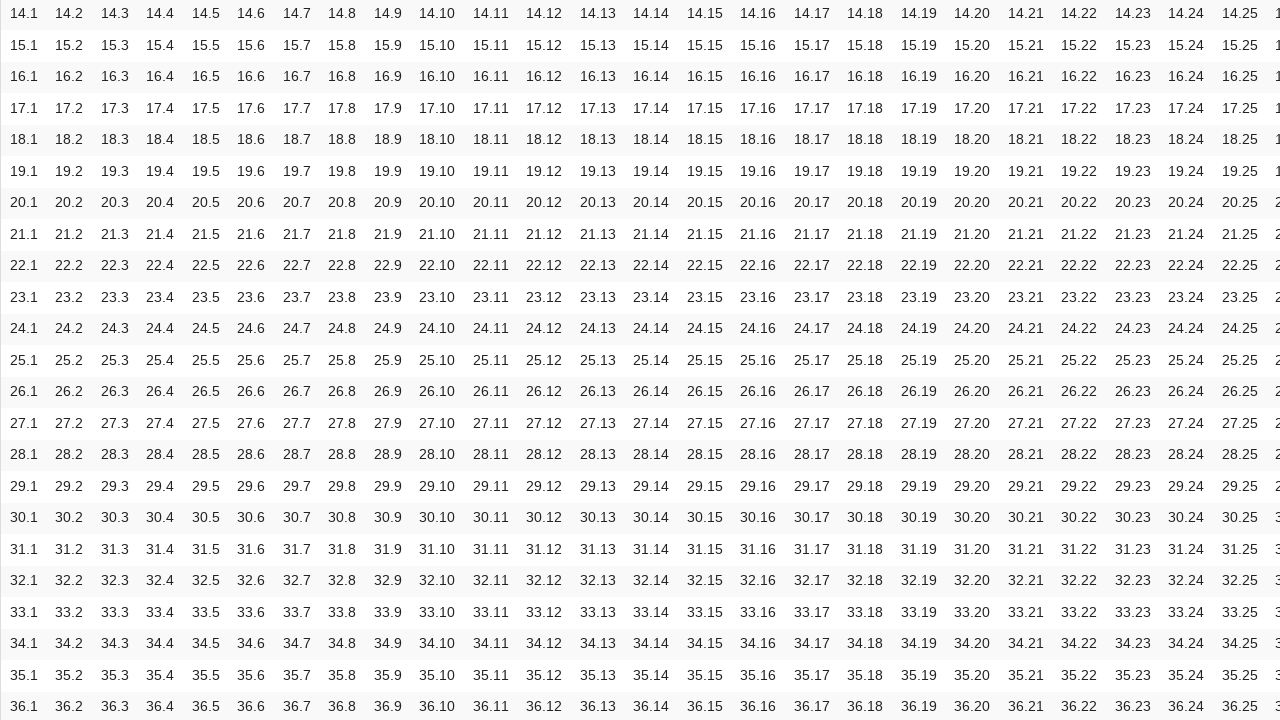